Tests scrolling functionality on a webpage, scrolls the main window and a table element, then verifies the sum of values in a table column matches the displayed total

Starting URL: https://rahulshettyacademy.com/AutomationPractice/

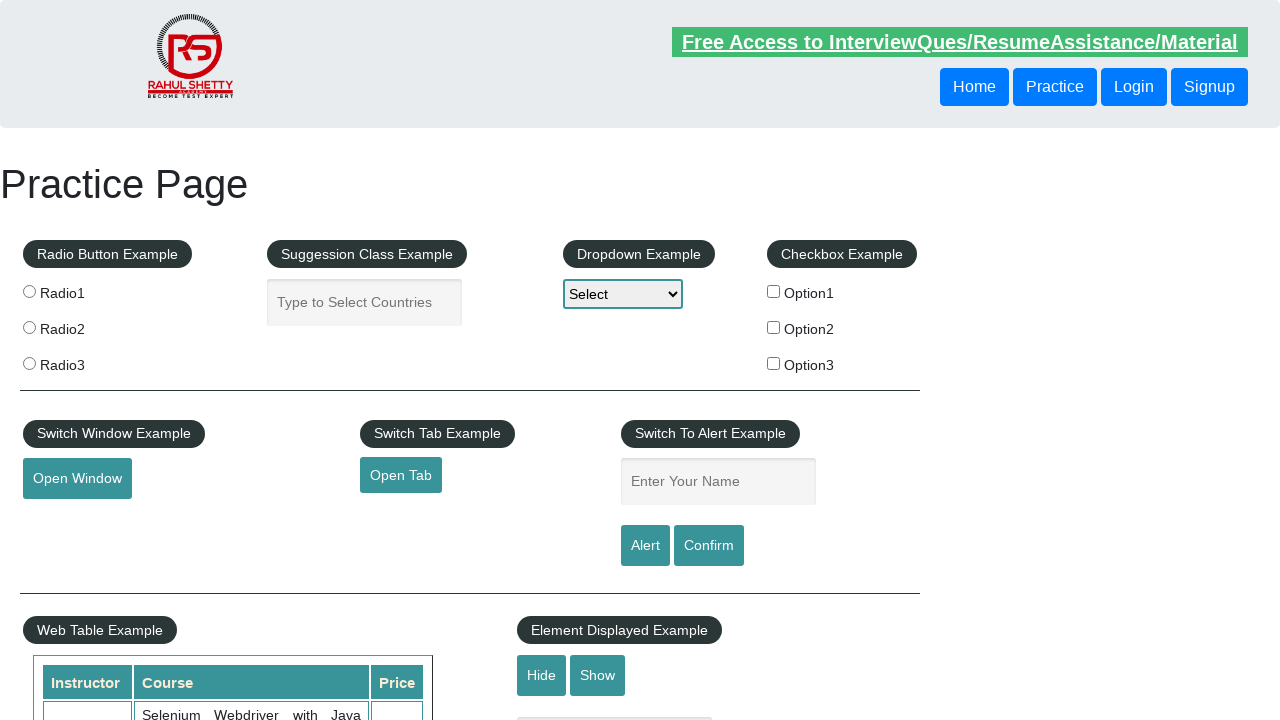

Scrolled main window down by 600 pixels
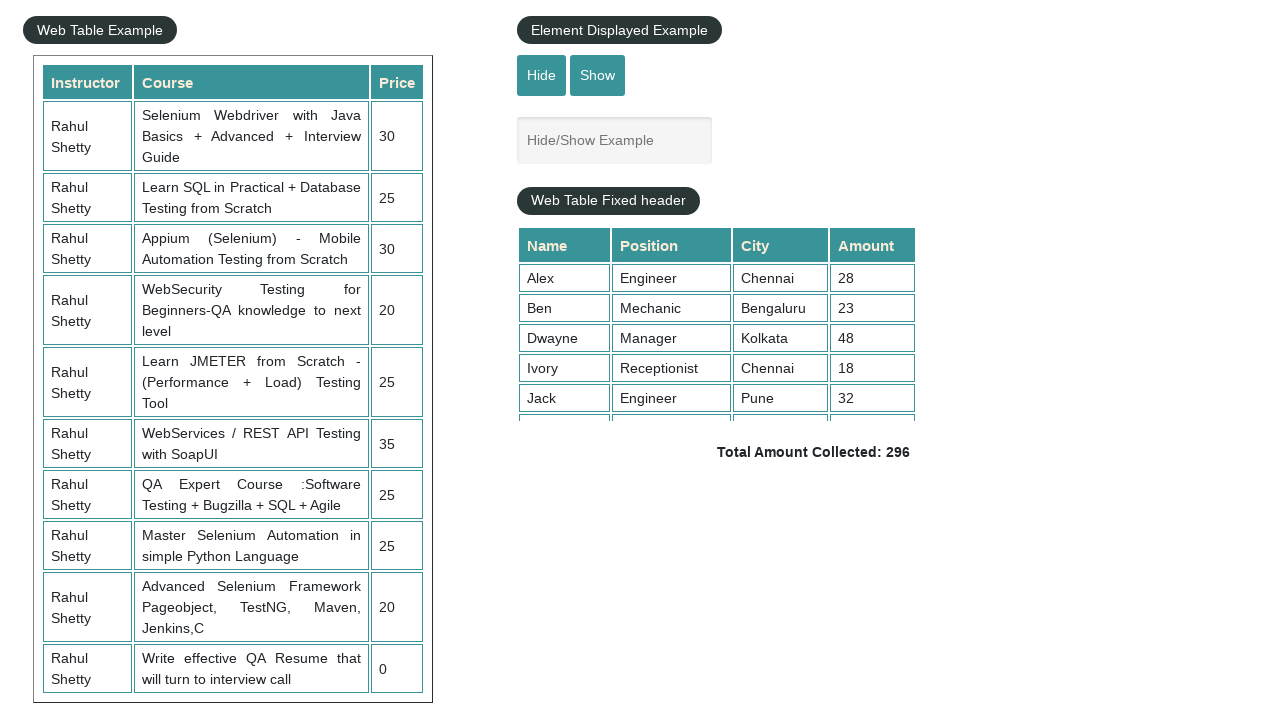

Waited 1000ms for main window scroll to complete
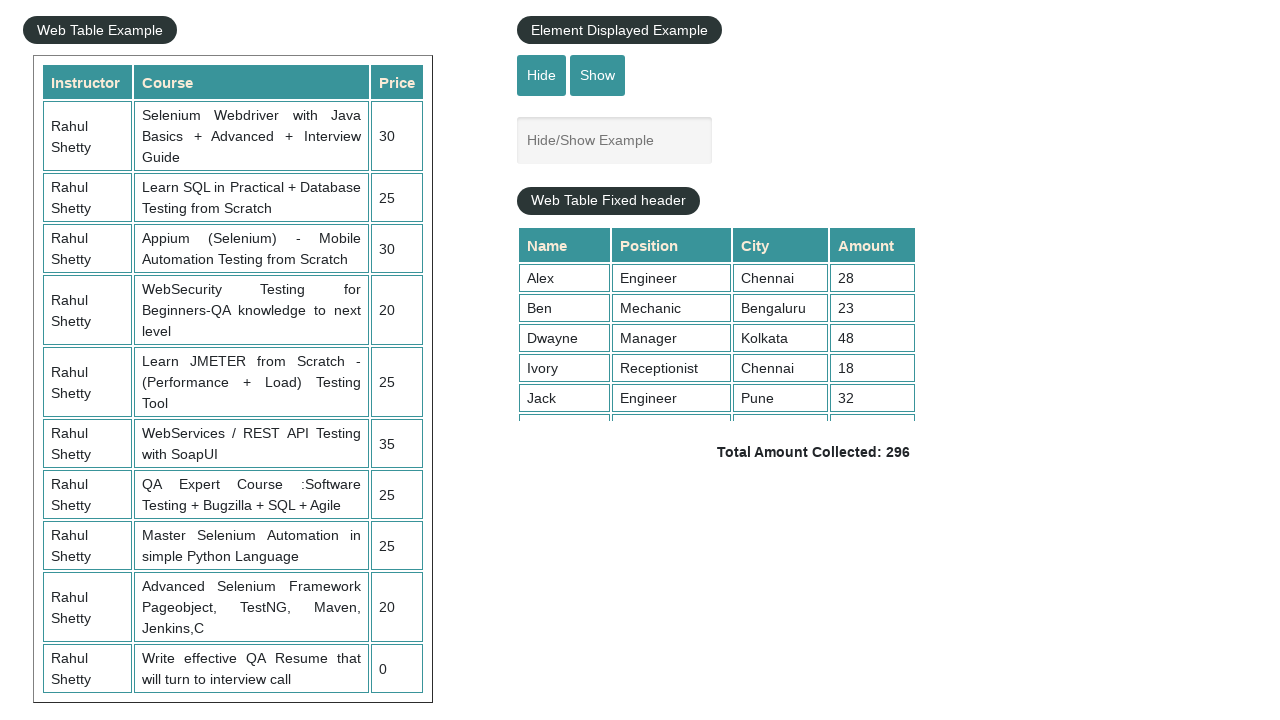

Scrolled table element down by 500 pixels
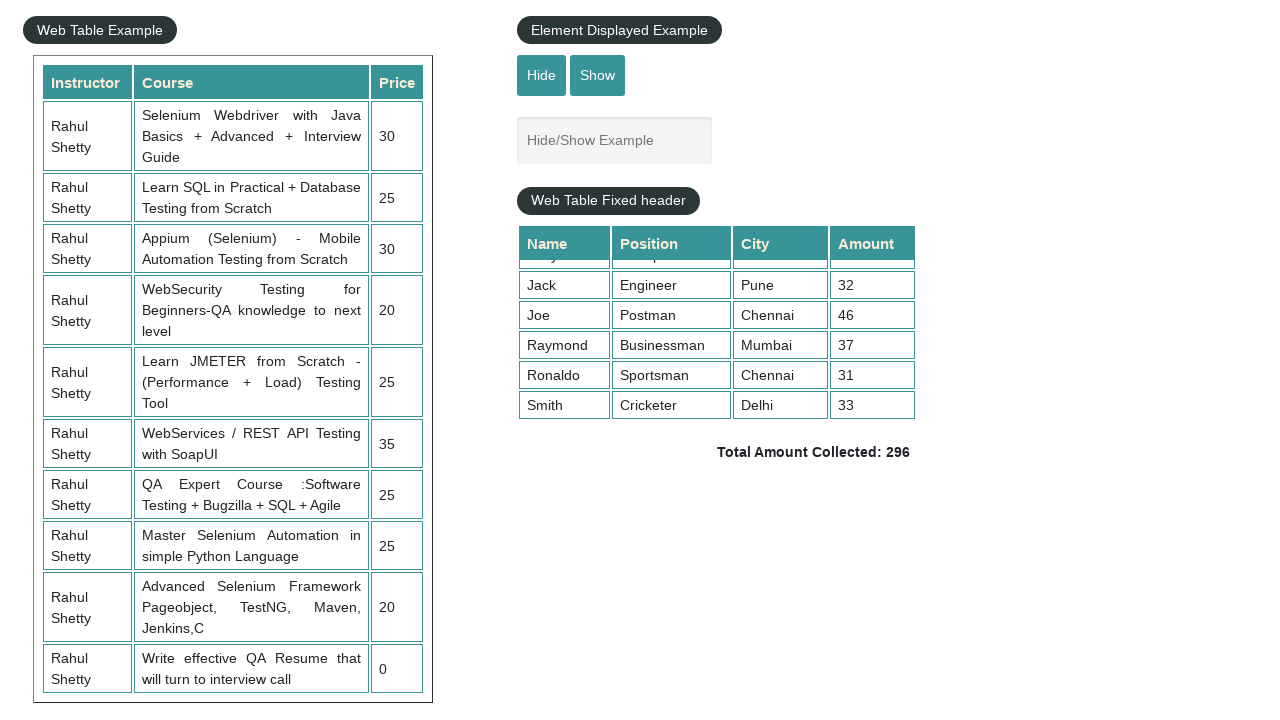

Waited 1000ms for table scroll to complete
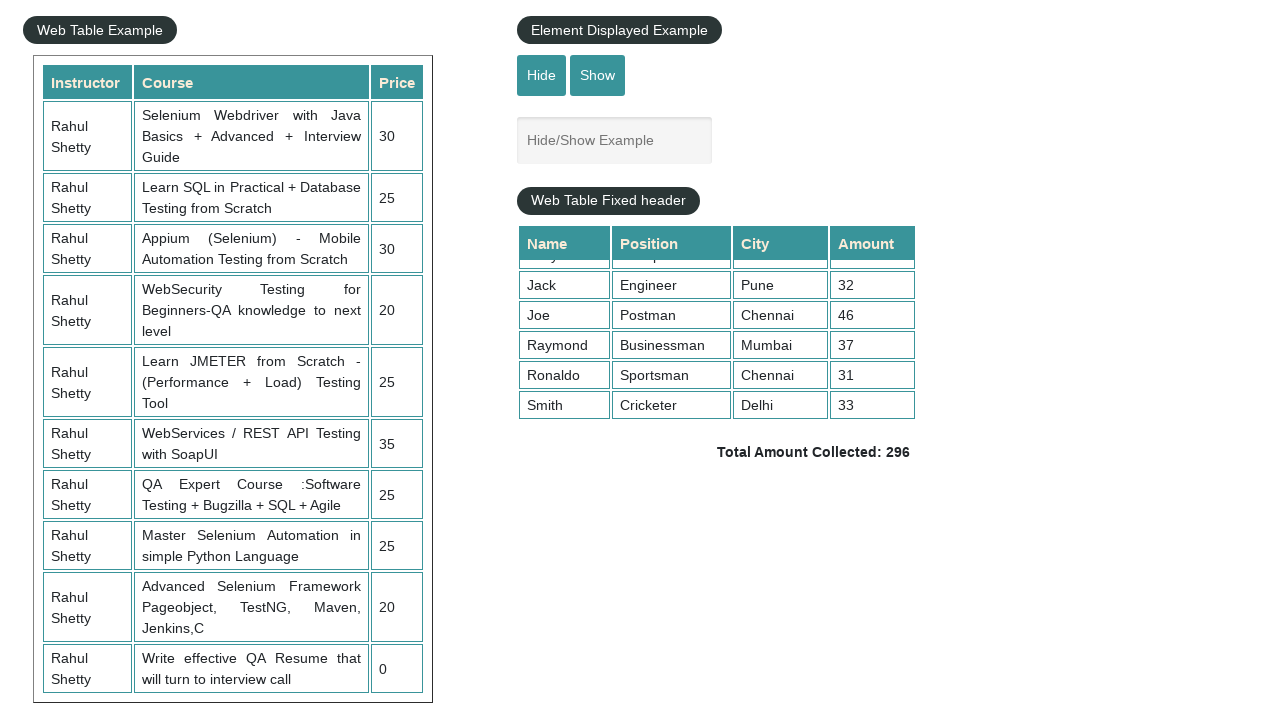

Retrieved 9 values from 4th column of table
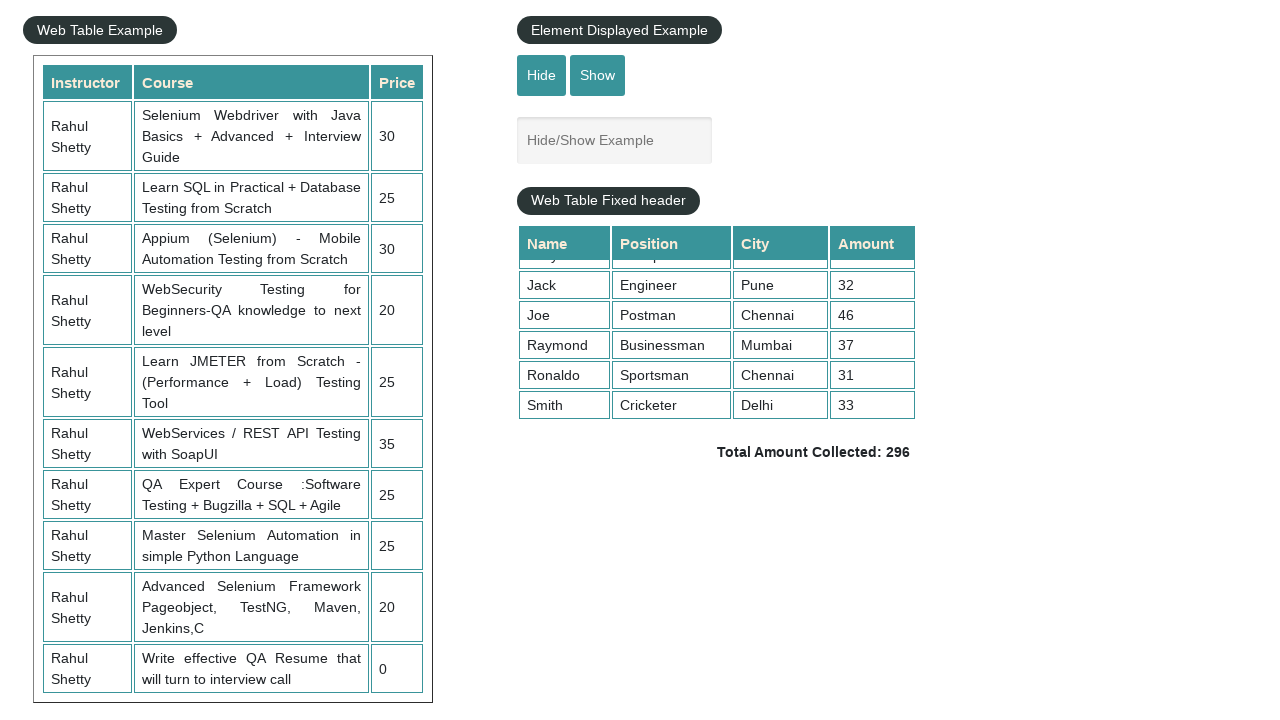

Calculated sum of table column values: 296
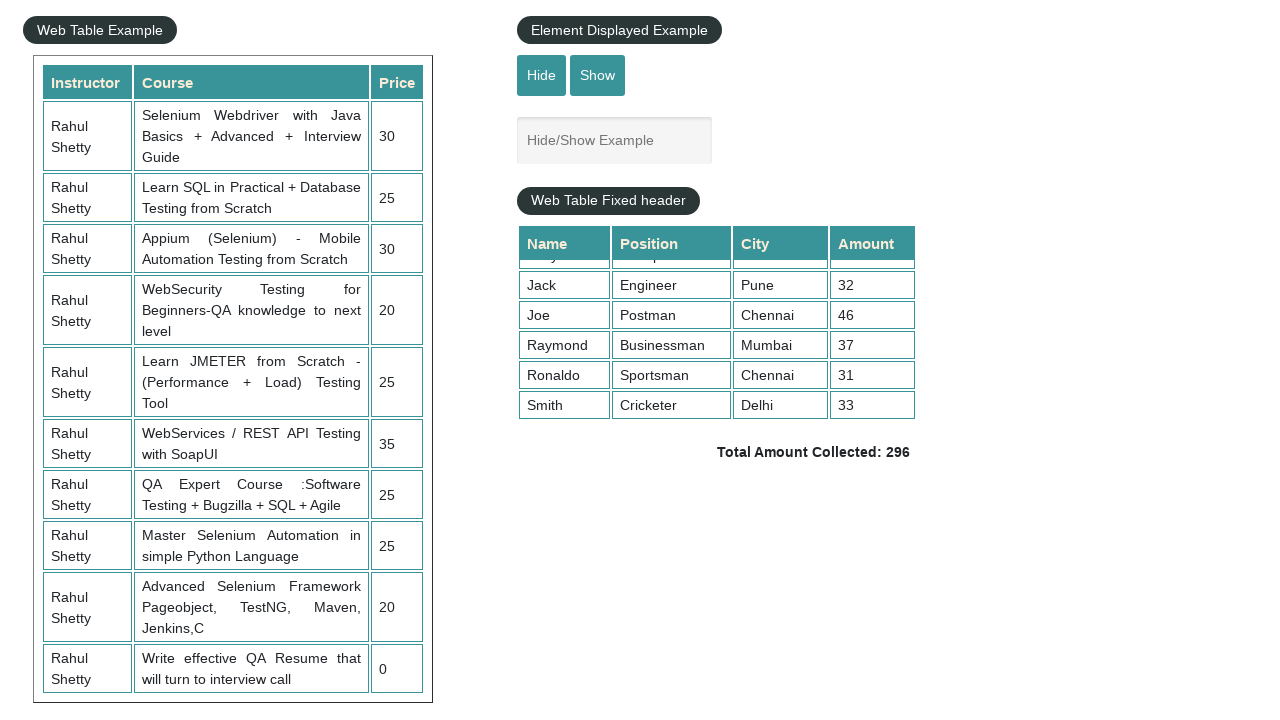

Retrieved displayed total text: ' Total Amount Collected: 296 '
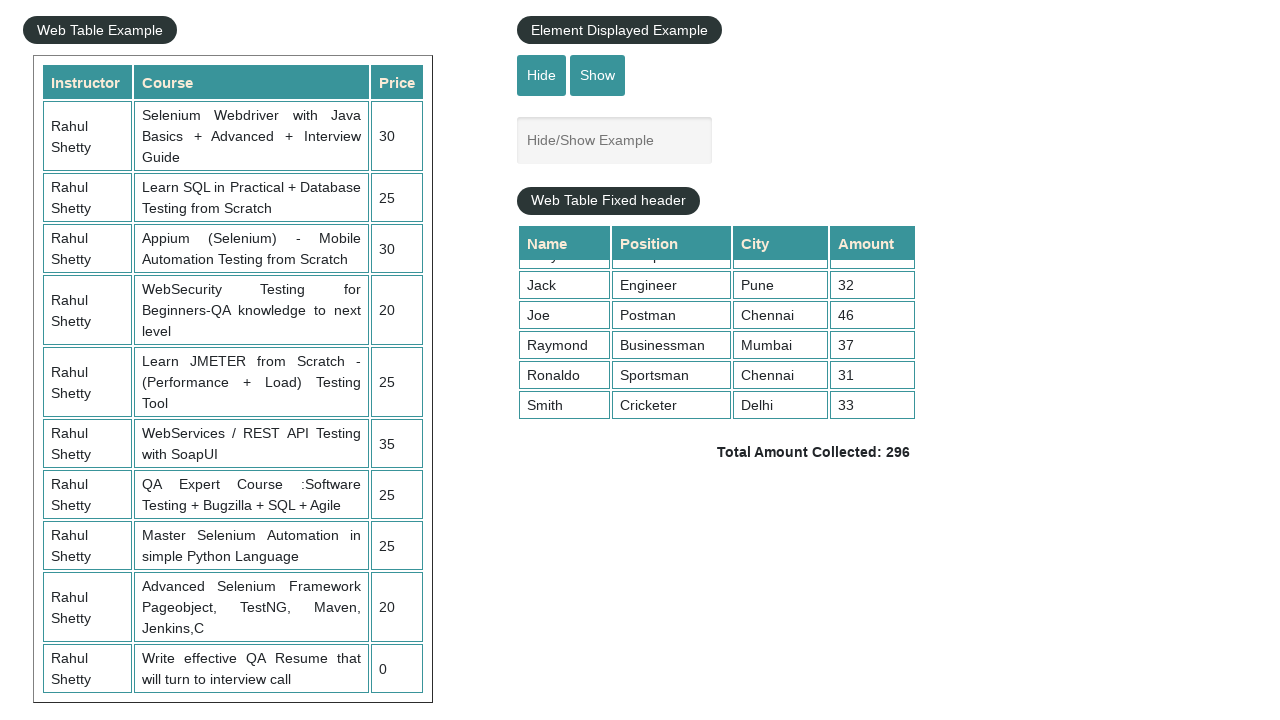

Parsed displayed total value: 296
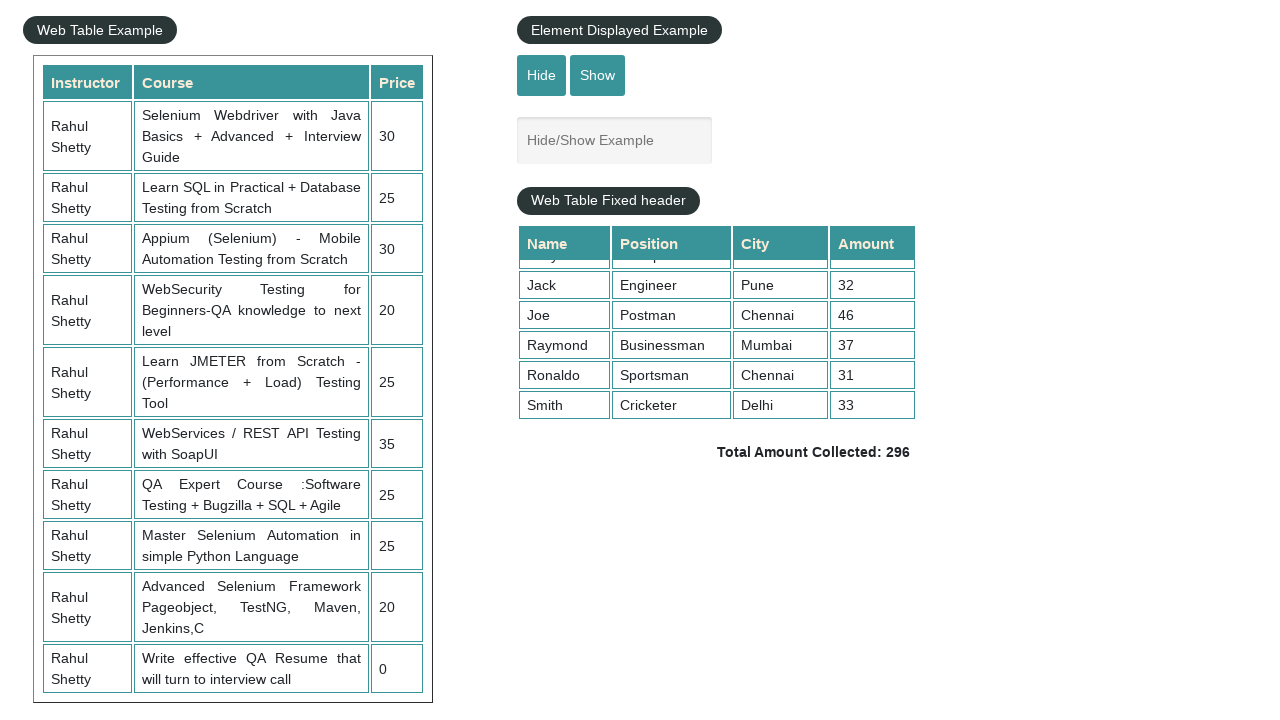

Verified that sum of column values (296) matches displayed total (296)
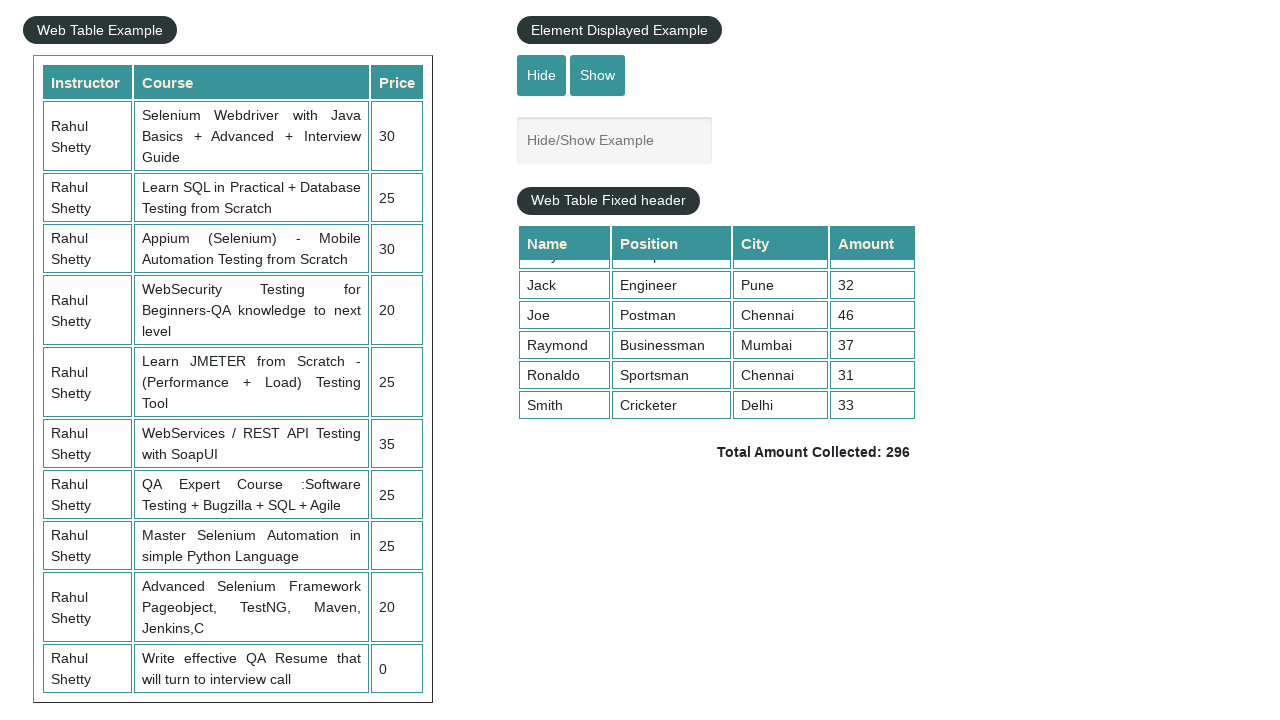

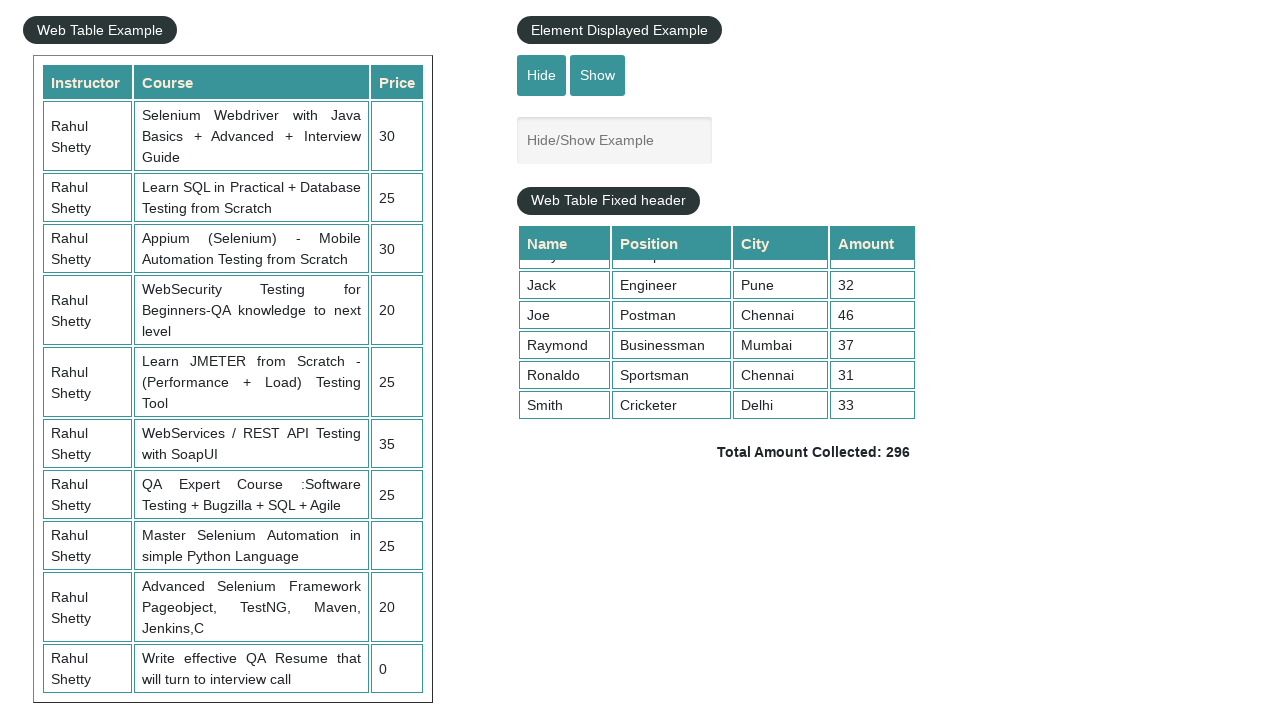